Tests jQuery UI sortable functionality by dragging and dropping list items to reorder them

Starting URL: https://jqueryui.com/sortable/

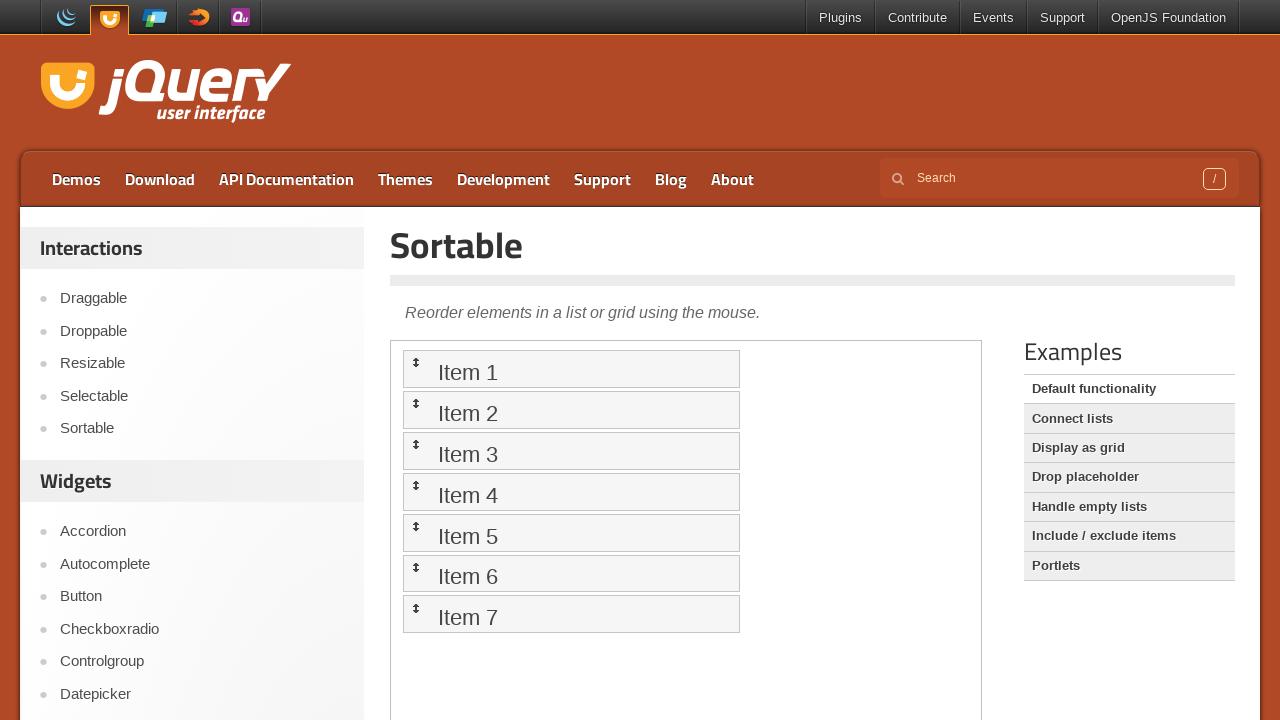

Waited for sortable list item to be present in iframe
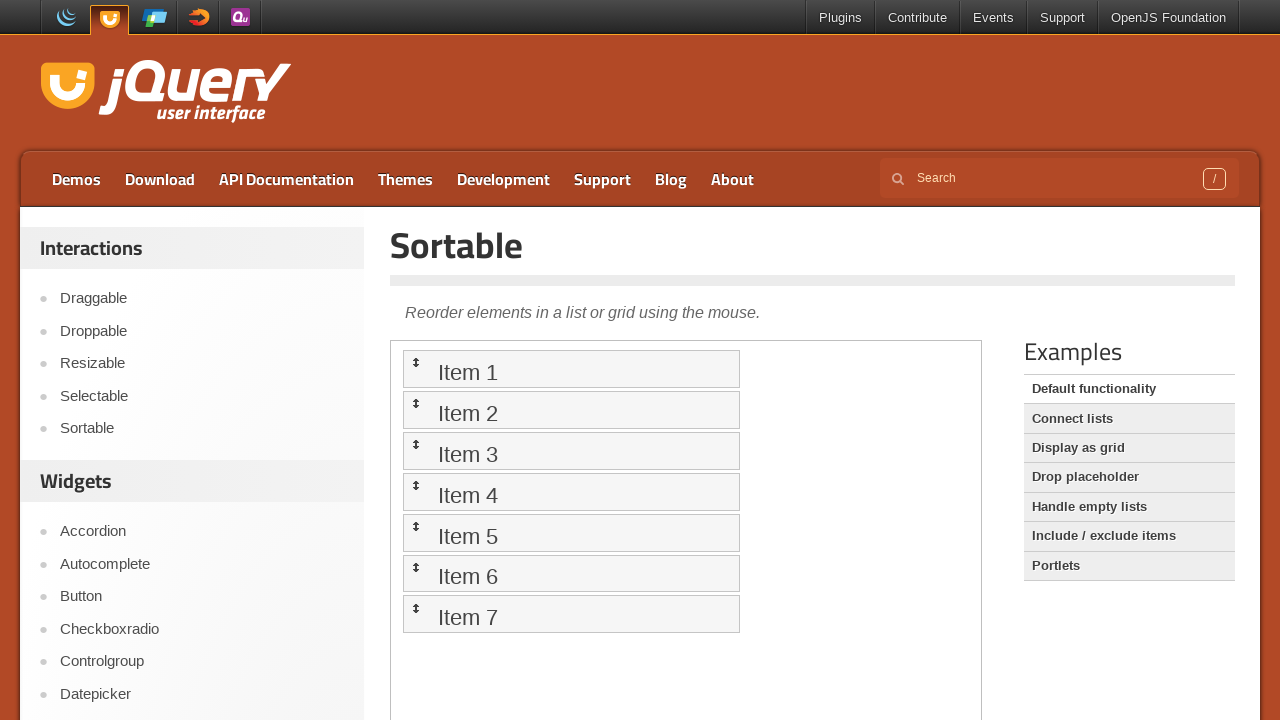

Accessed the first iframe containing the sortable list
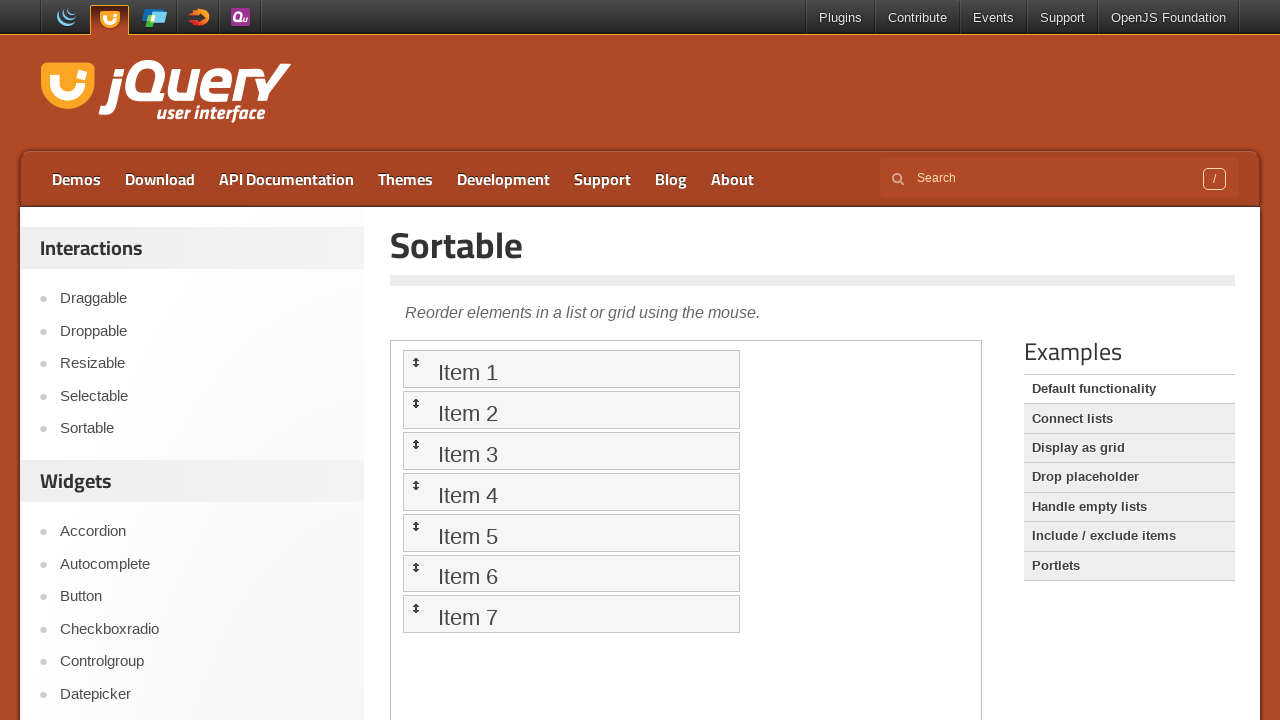

Located Item 1 in the sortable list
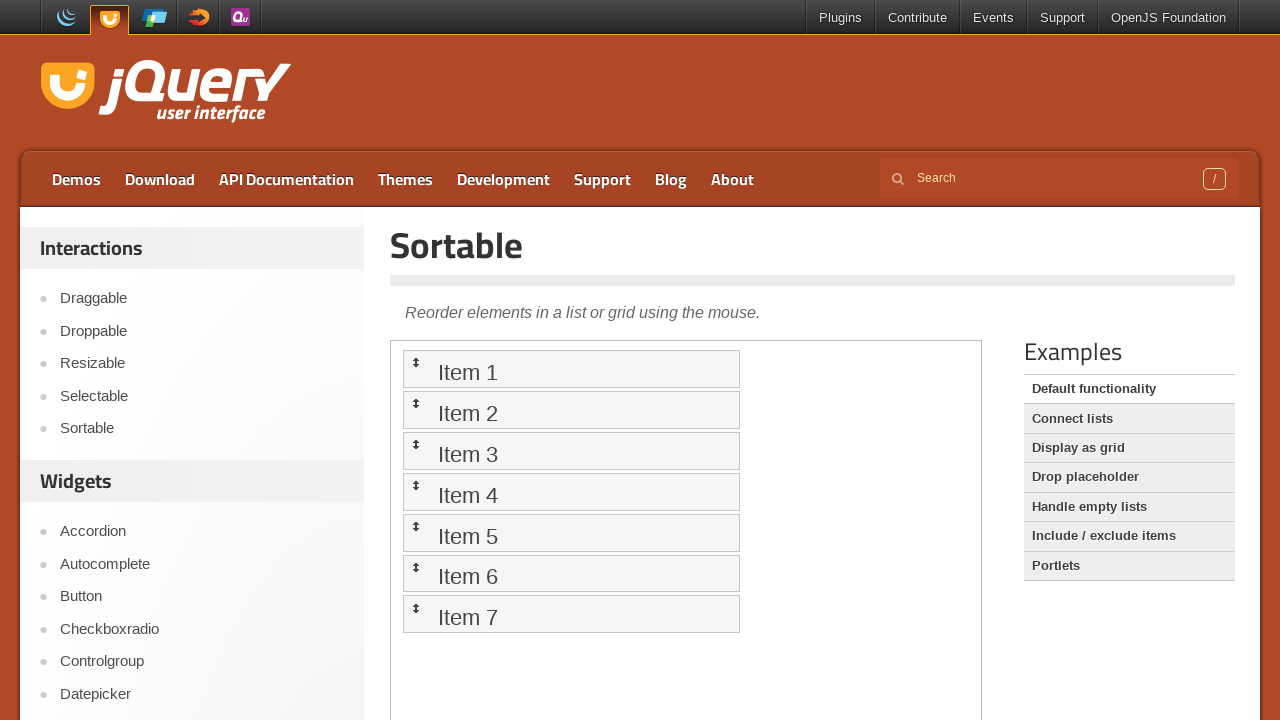

Located Item 2 in the sortable list
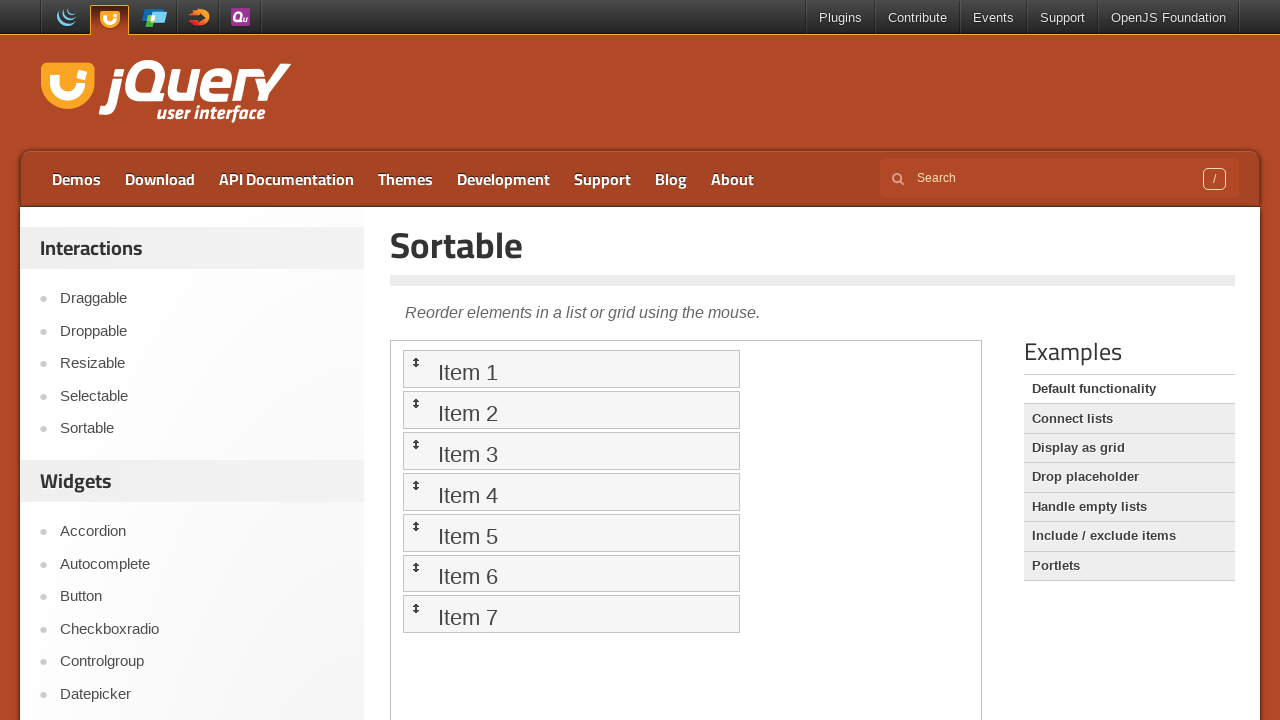

Located Item 5 in the sortable list
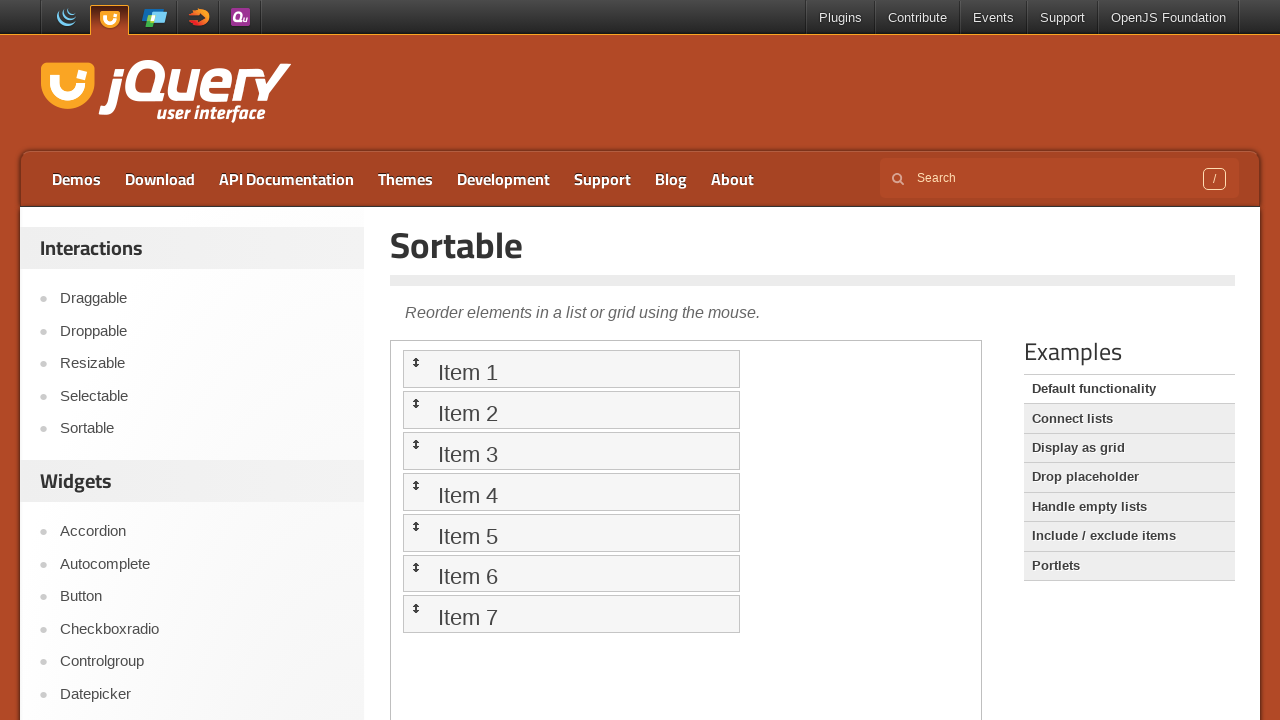

Located Item 6 in the sortable list
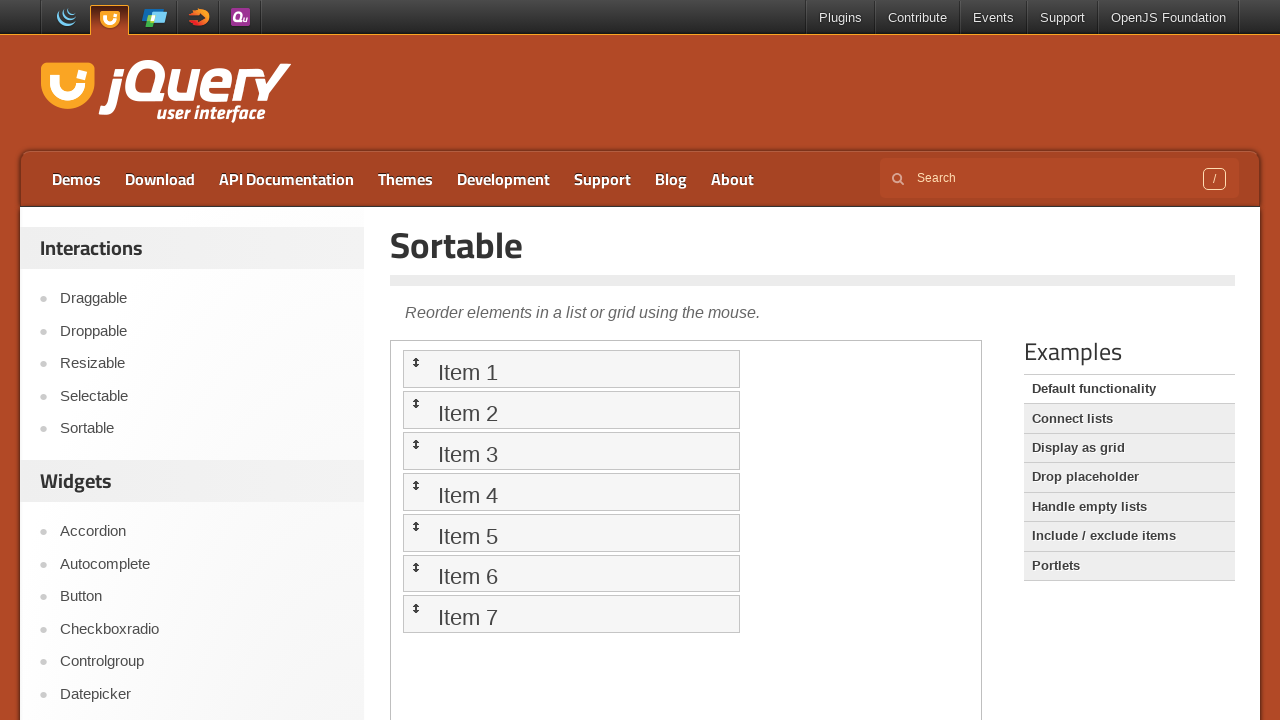

Dragged Item 5 to Item 2's position to reorder the list at (571, 410)
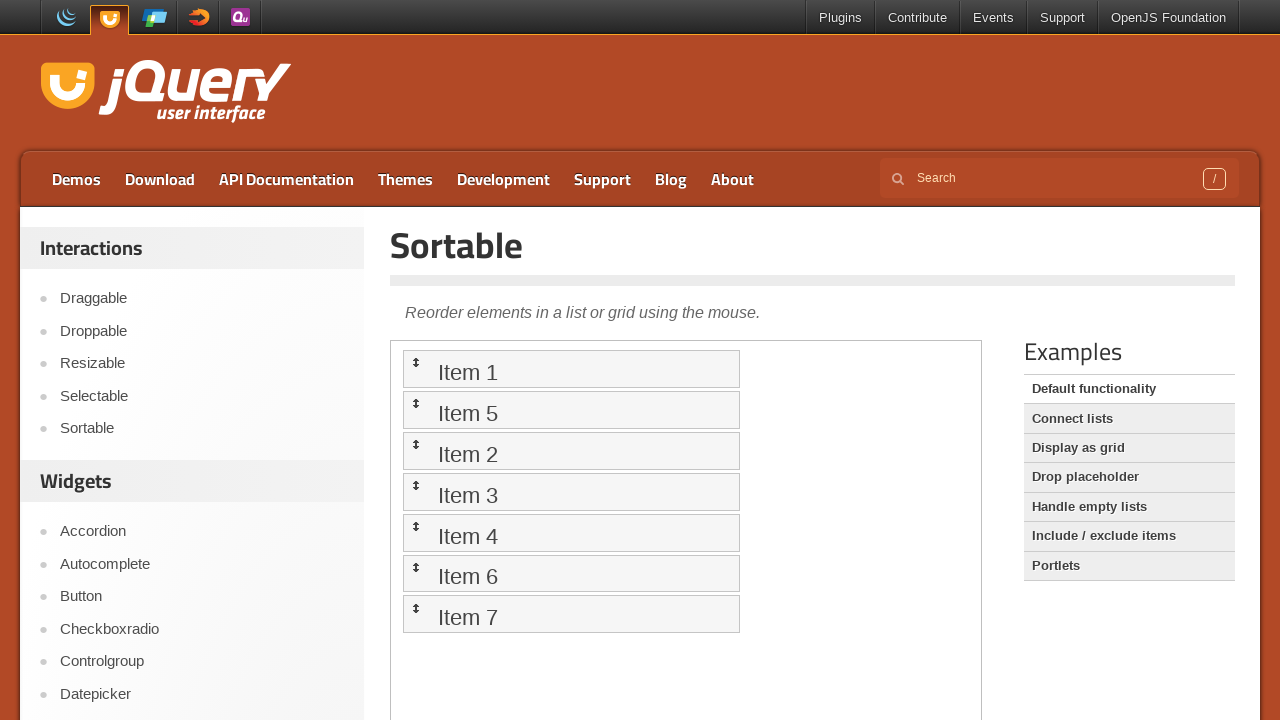

Dragged Item 6 to Item 1's position to reorder the list at (571, 369)
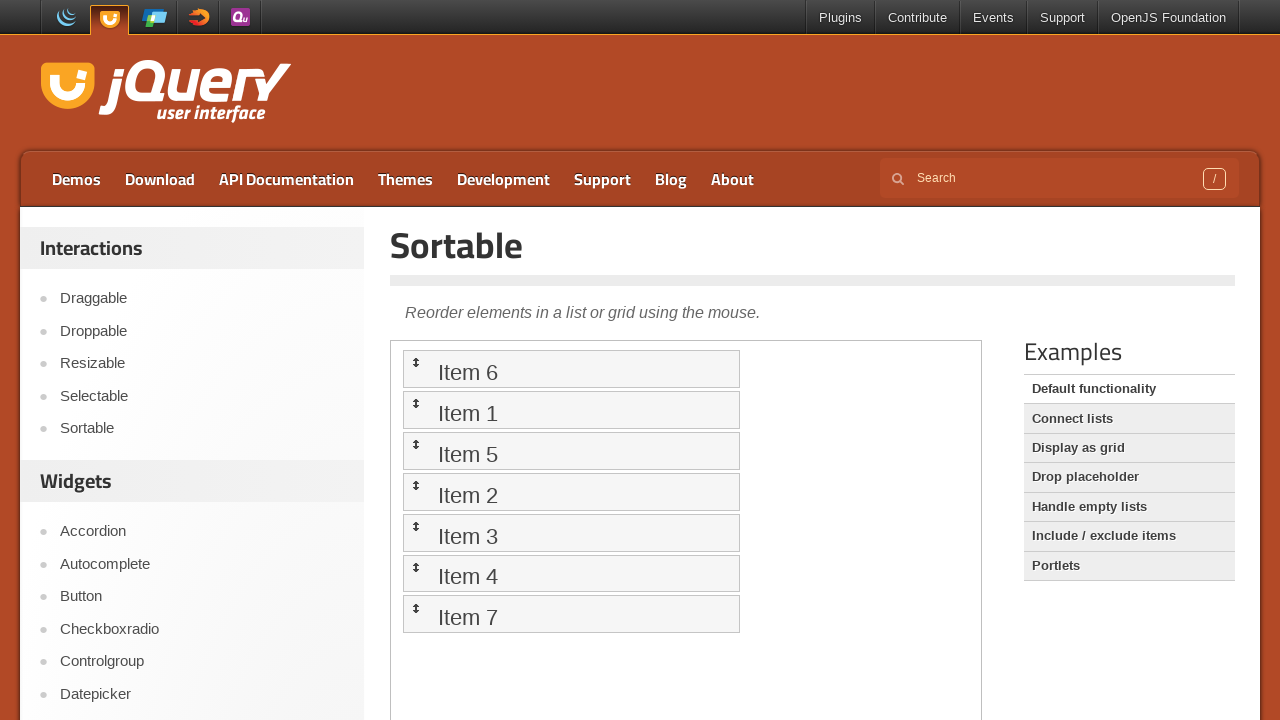

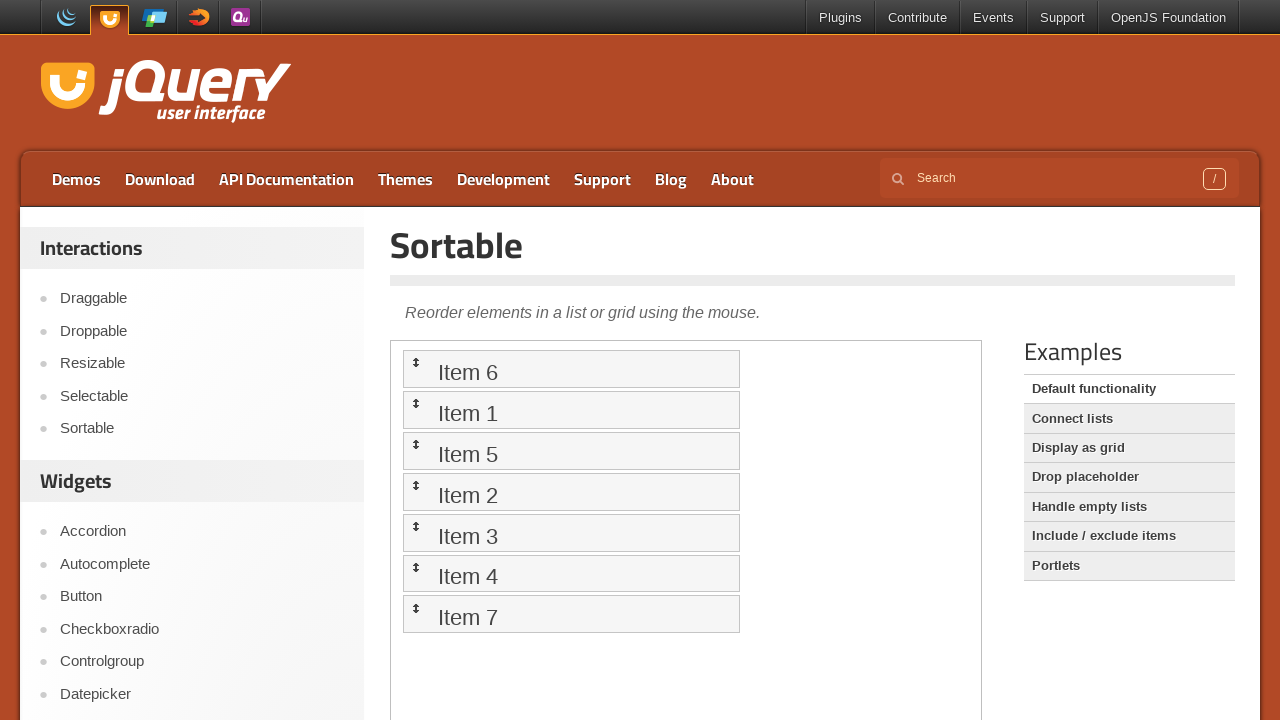